Tests error message when entering text instead of a number in the input field

Starting URL: https://kristinek.github.io/site/tasks/enter_a_number

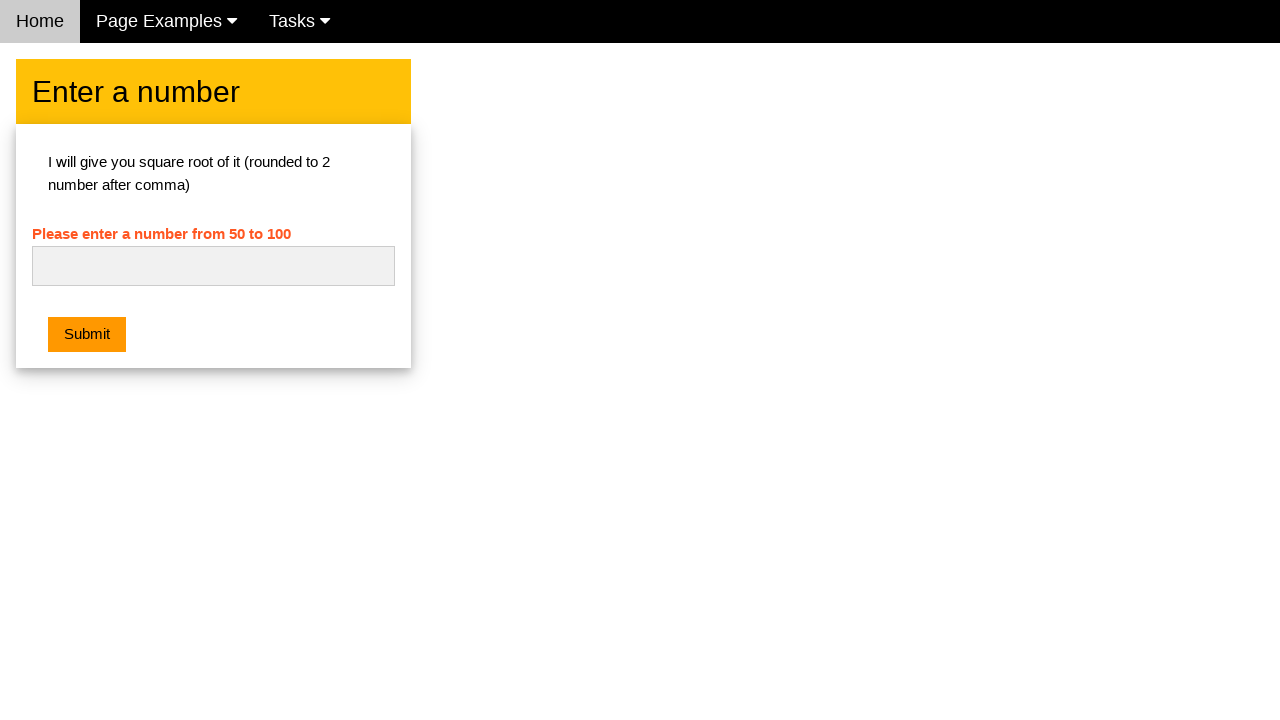

Entered text 'Twenty' in the number input field on #numb
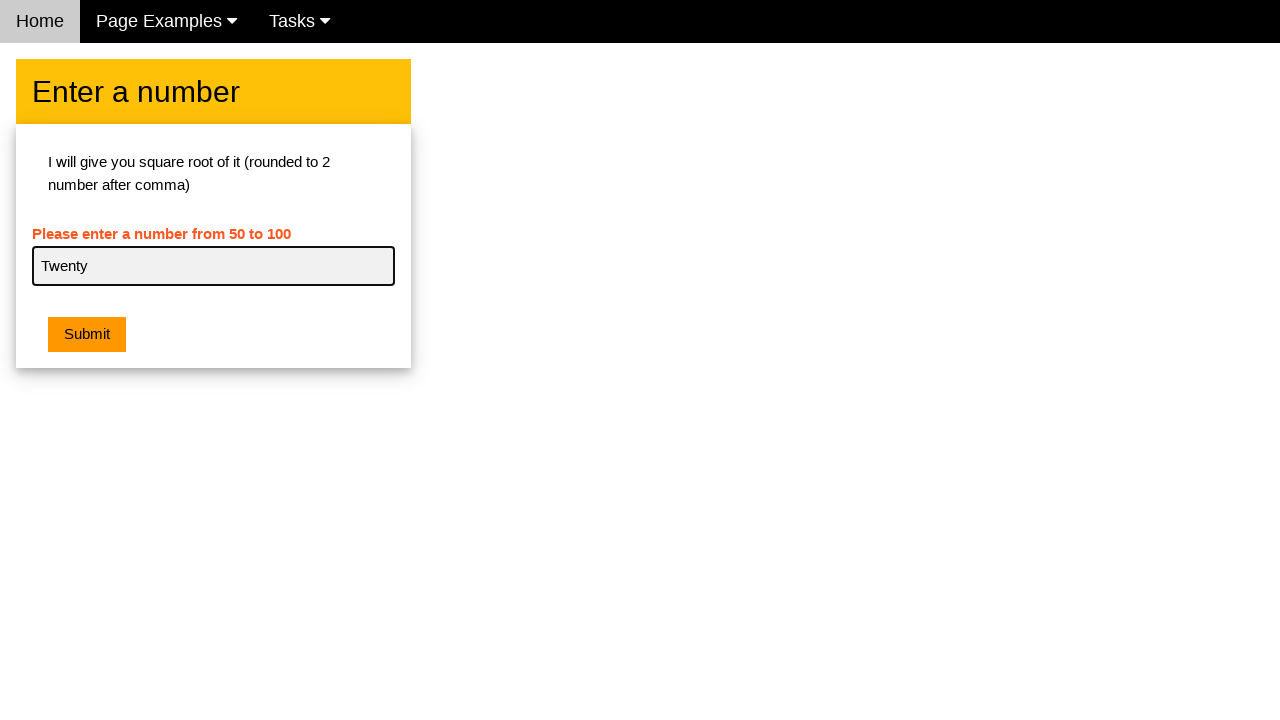

Clicked the submit button at (87, 335) on button[type='button']
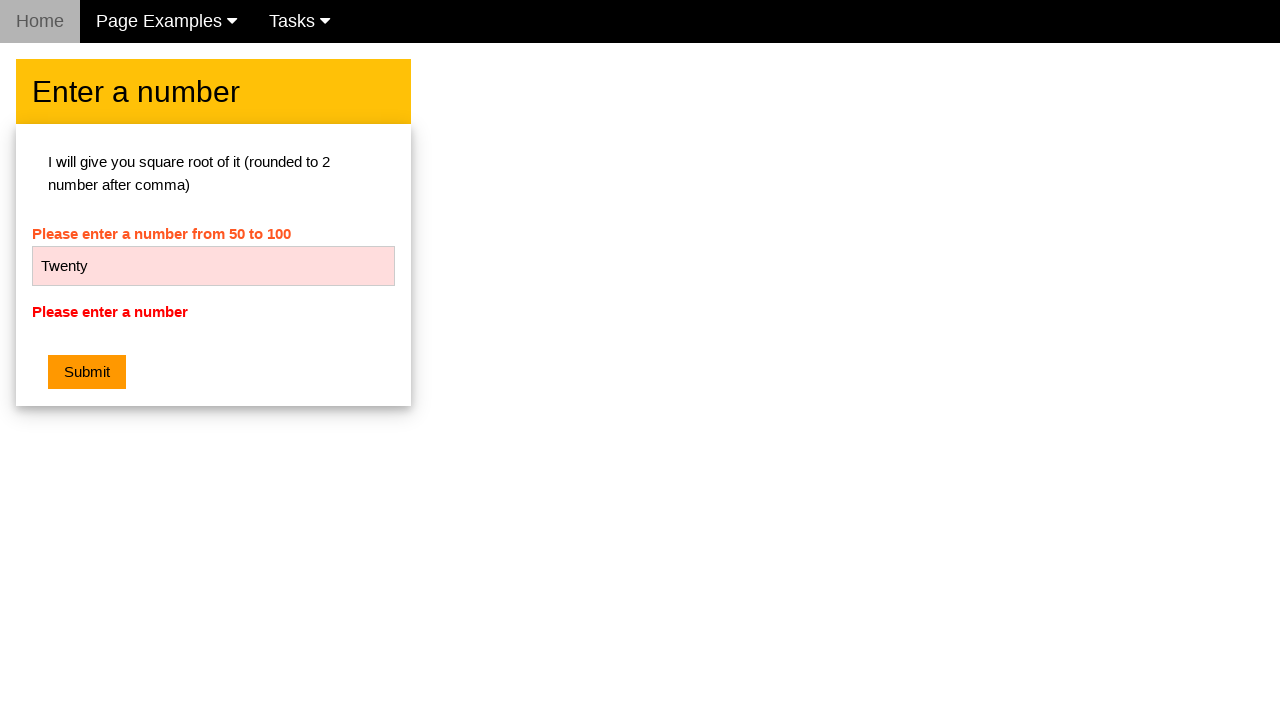

Error message appeared confirming text input validation failed
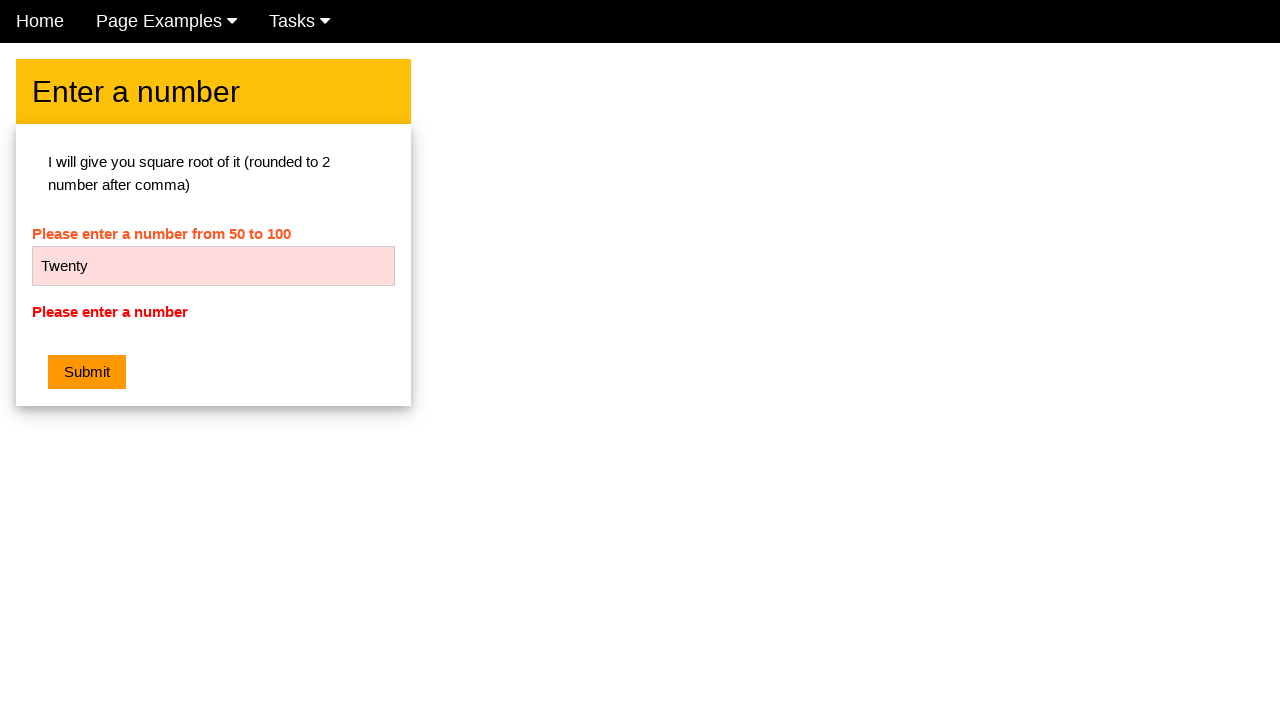

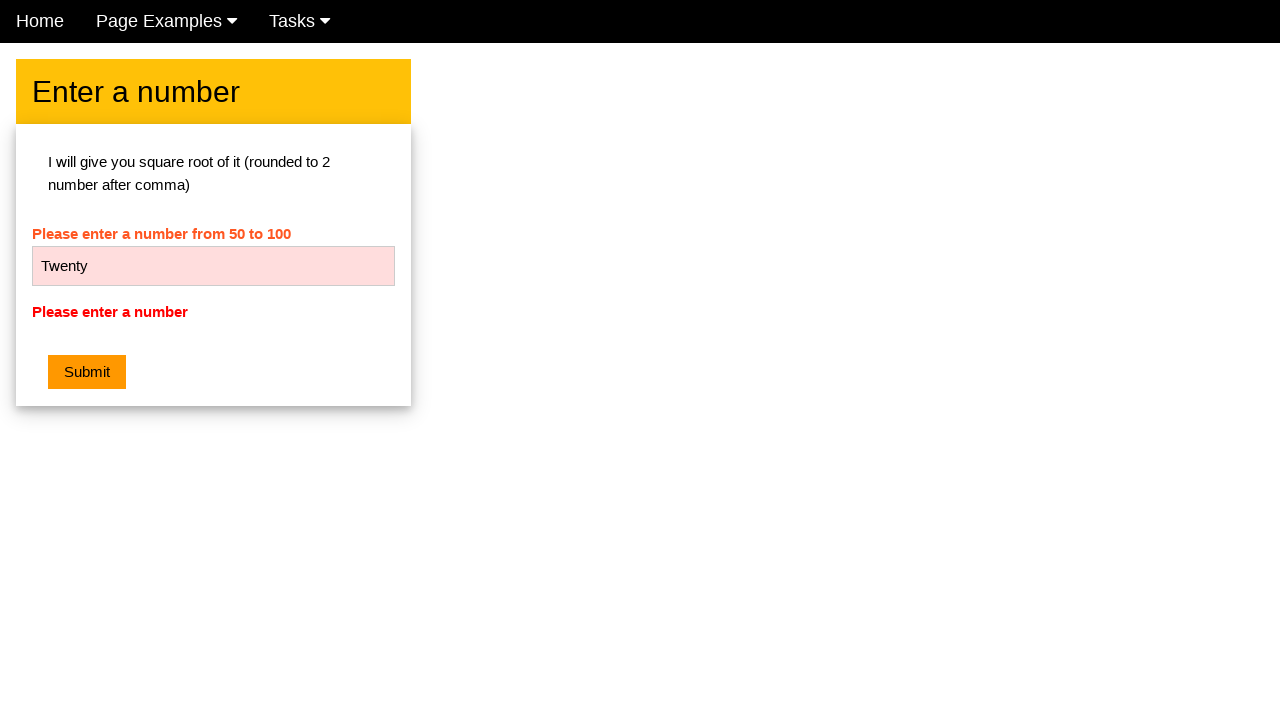